Tests the add/remove elements page by clicking the "Add Element" button five times and verifying that five "Delete" buttons are created.

Starting URL: http://the-internet.herokuapp.com/add_remove_elements/

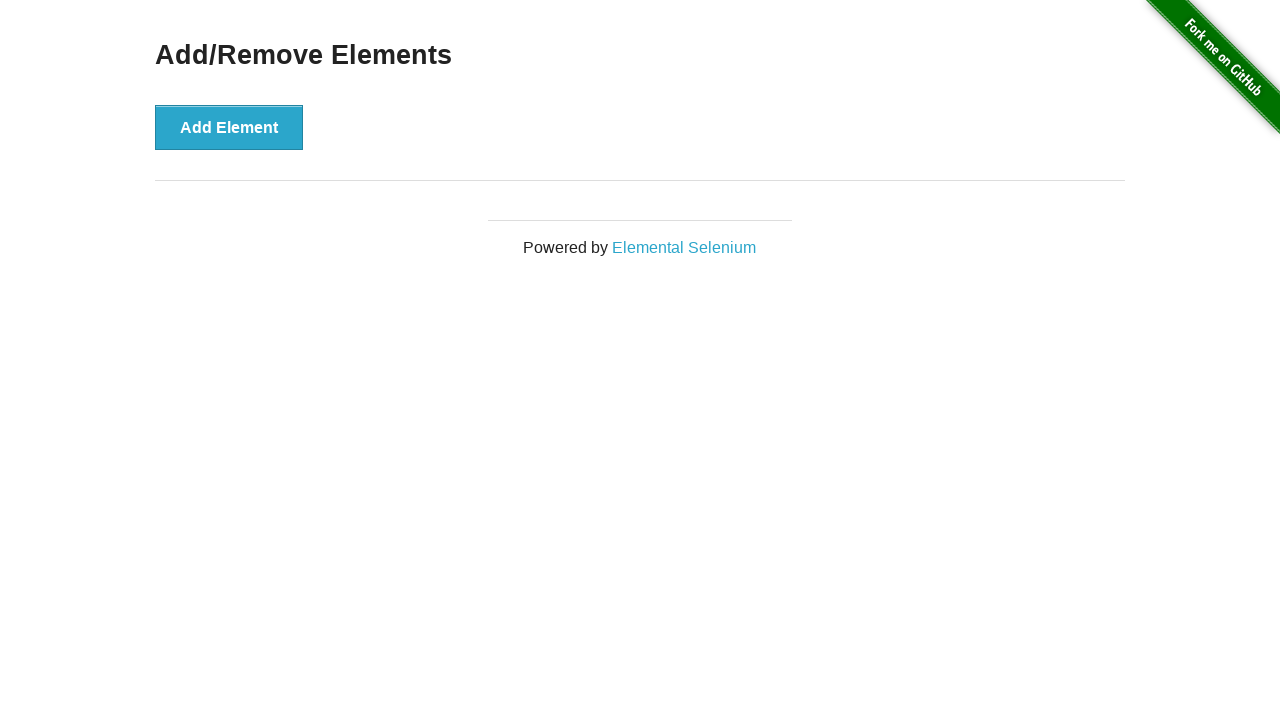

Clicked 'Add Element' button at (229, 127) on xpath=//button[text()='Add Element']
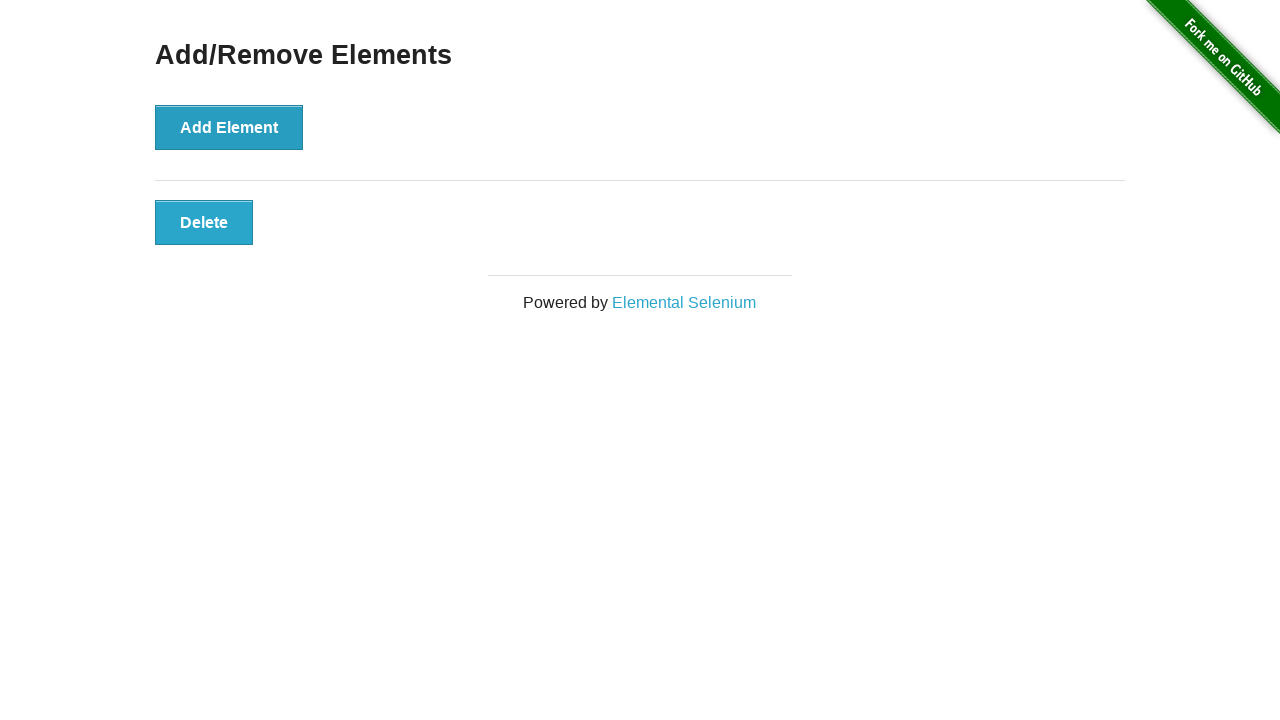

Waited 500ms between button clicks
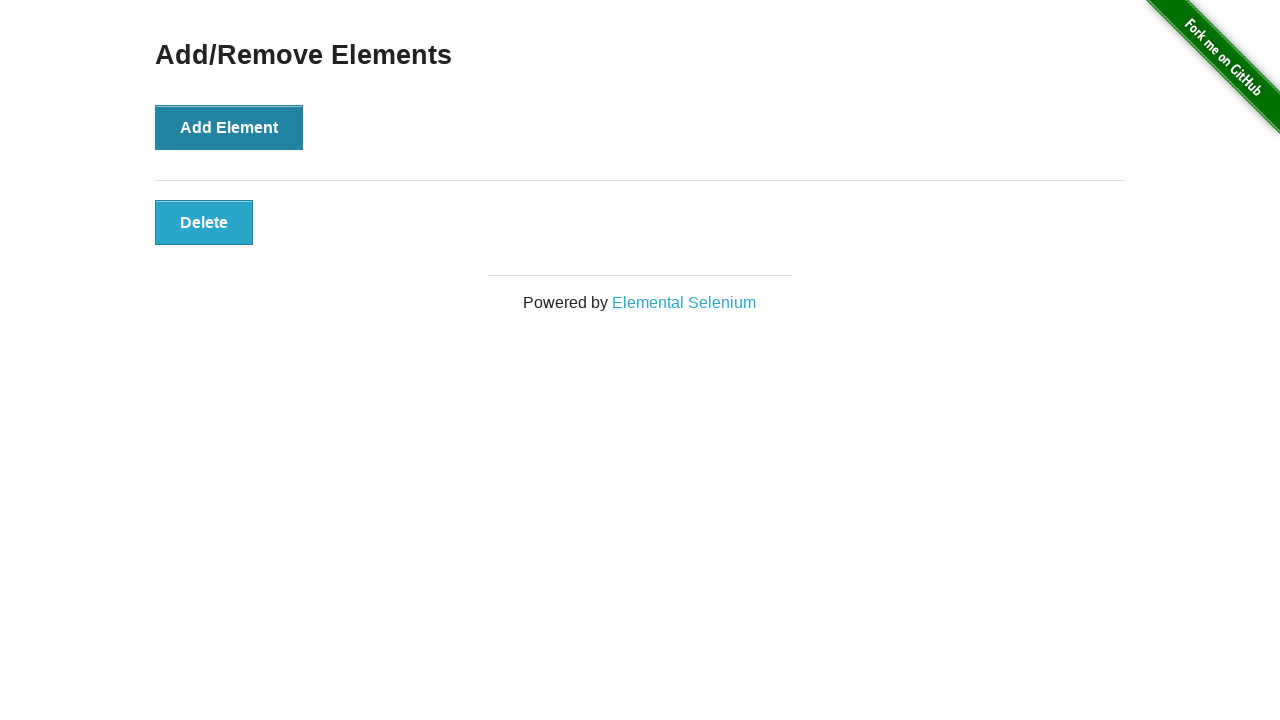

Clicked 'Add Element' button at (229, 127) on xpath=//button[text()='Add Element']
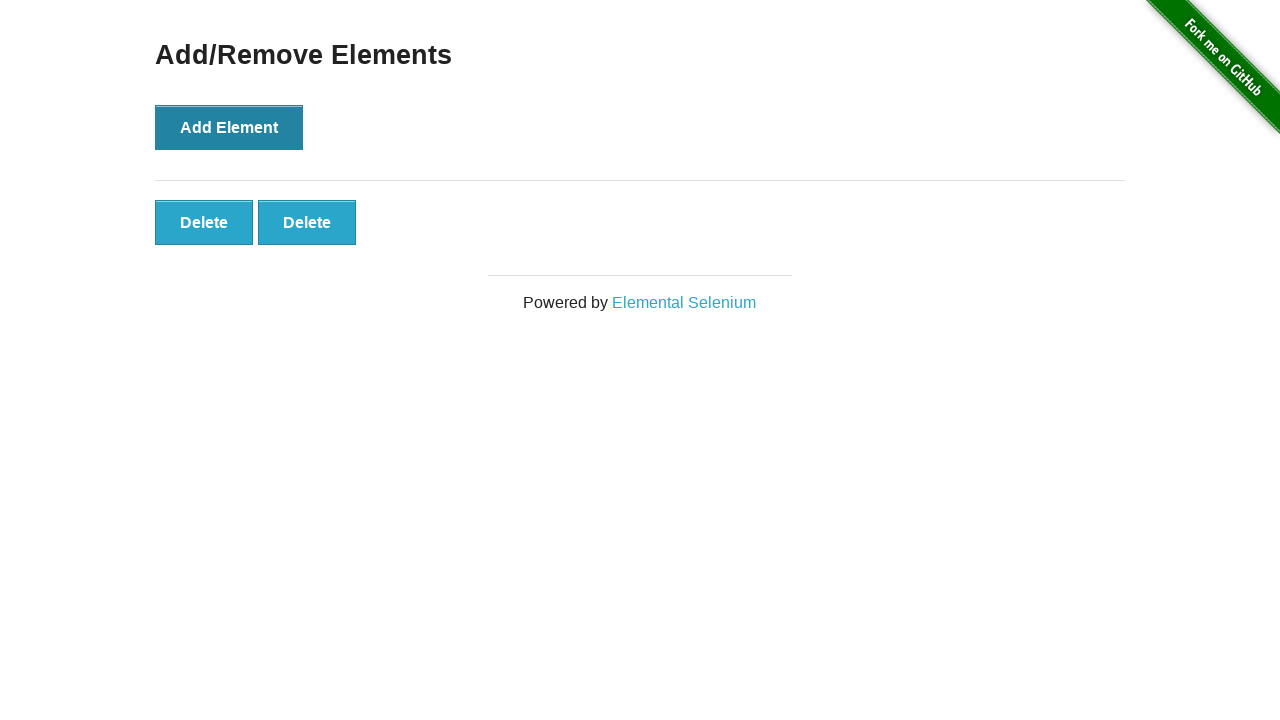

Waited 500ms between button clicks
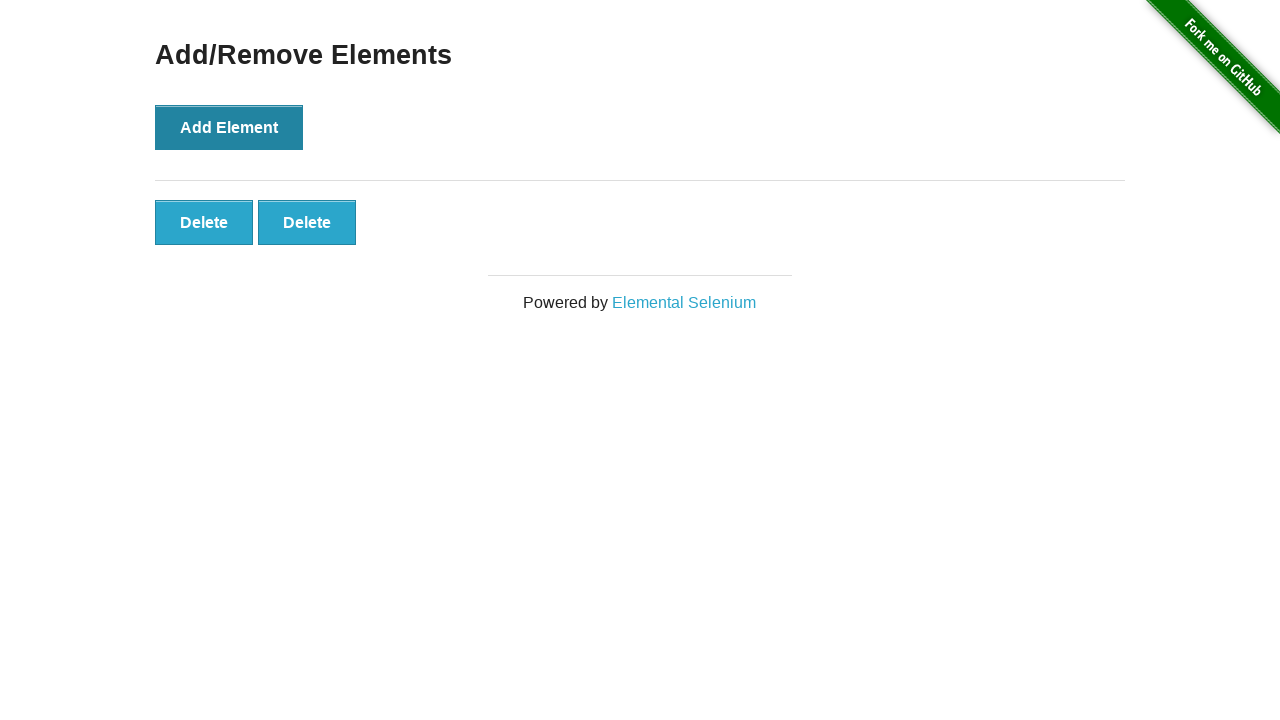

Clicked 'Add Element' button at (229, 127) on xpath=//button[text()='Add Element']
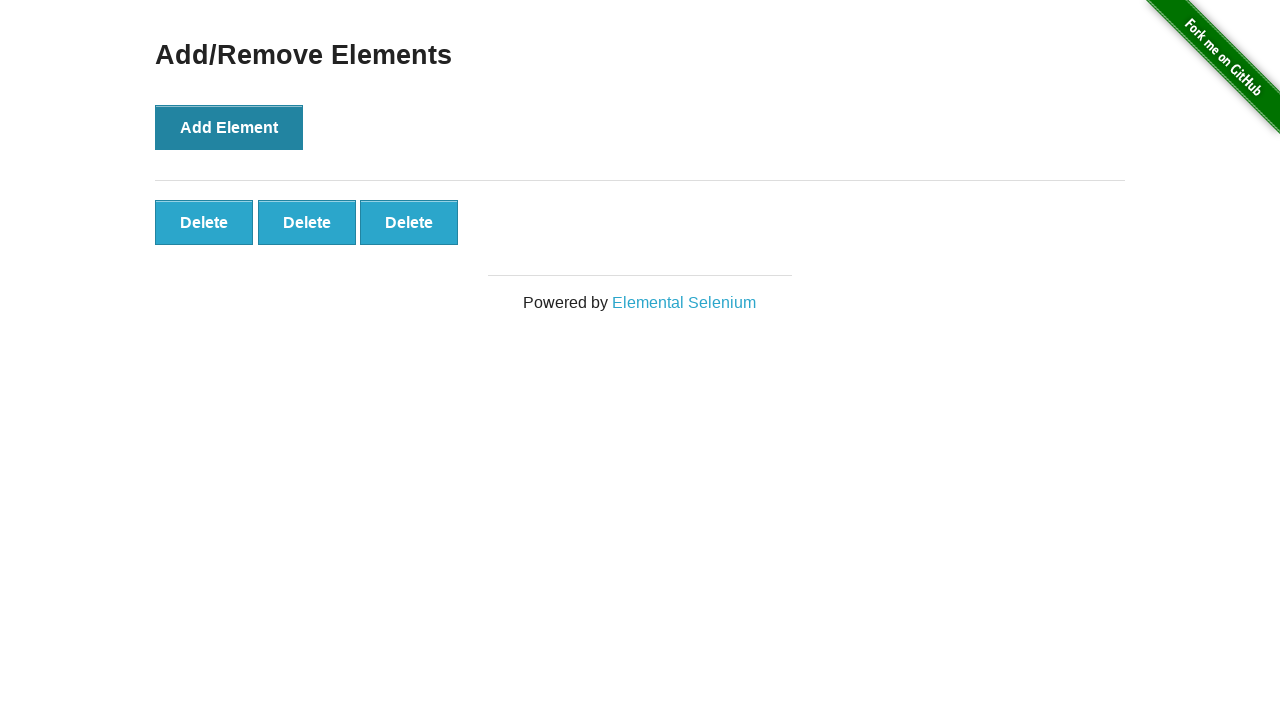

Waited 500ms between button clicks
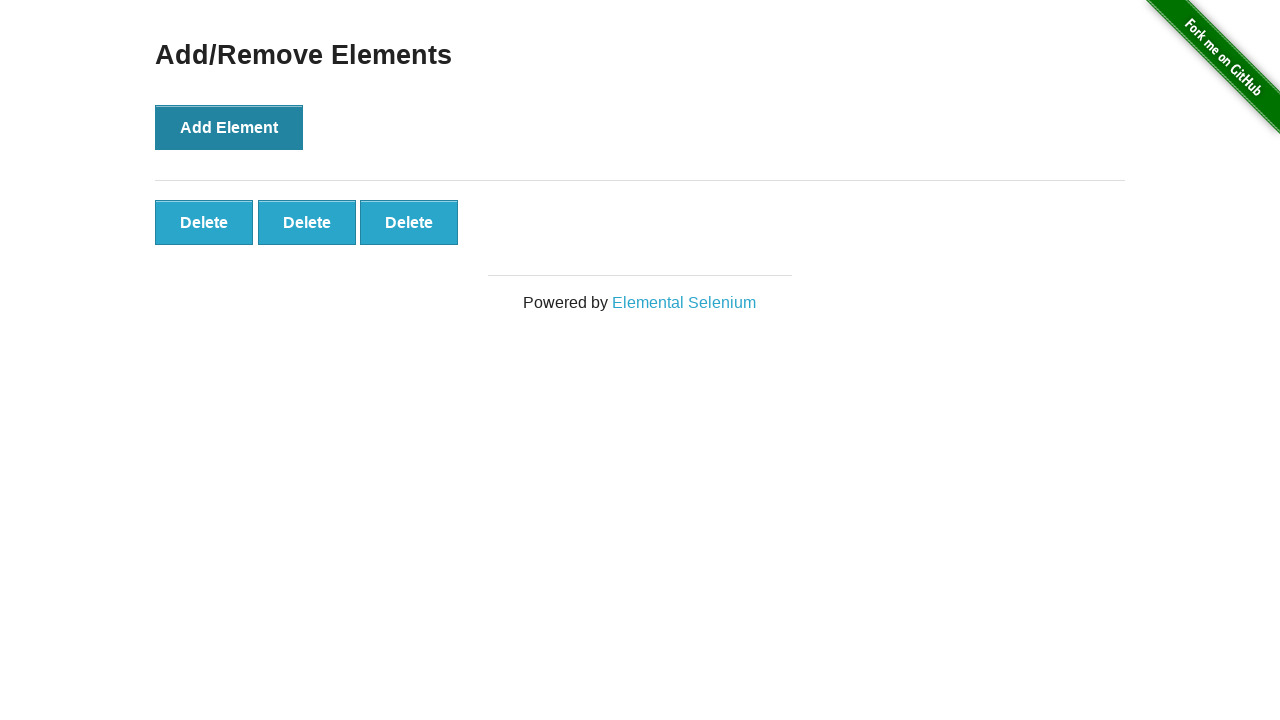

Clicked 'Add Element' button at (229, 127) on xpath=//button[text()='Add Element']
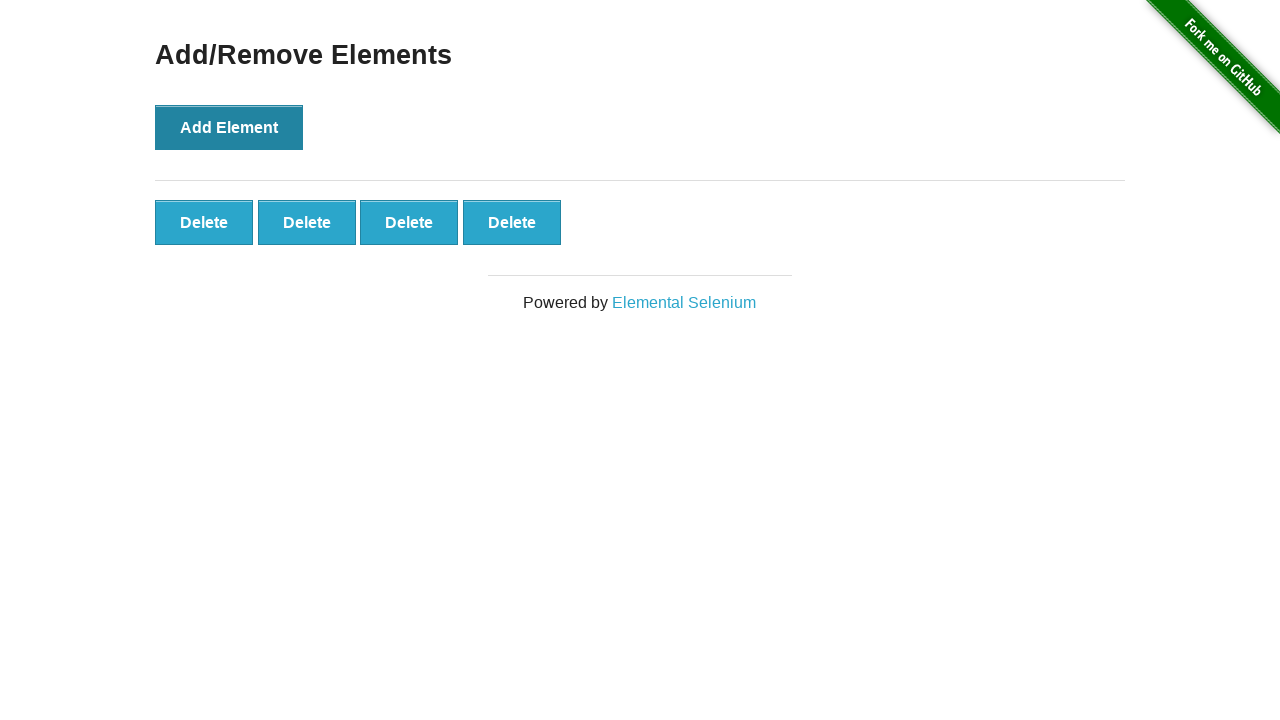

Waited 500ms between button clicks
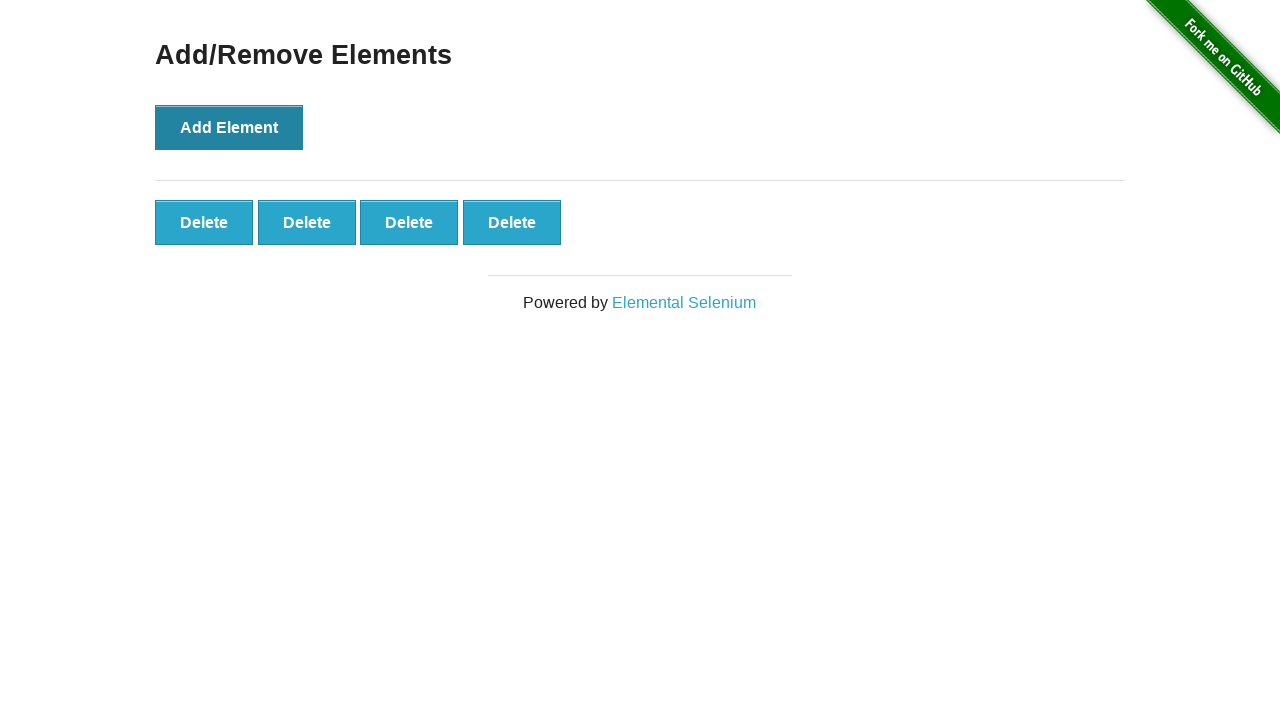

Clicked 'Add Element' button at (229, 127) on xpath=//button[text()='Add Element']
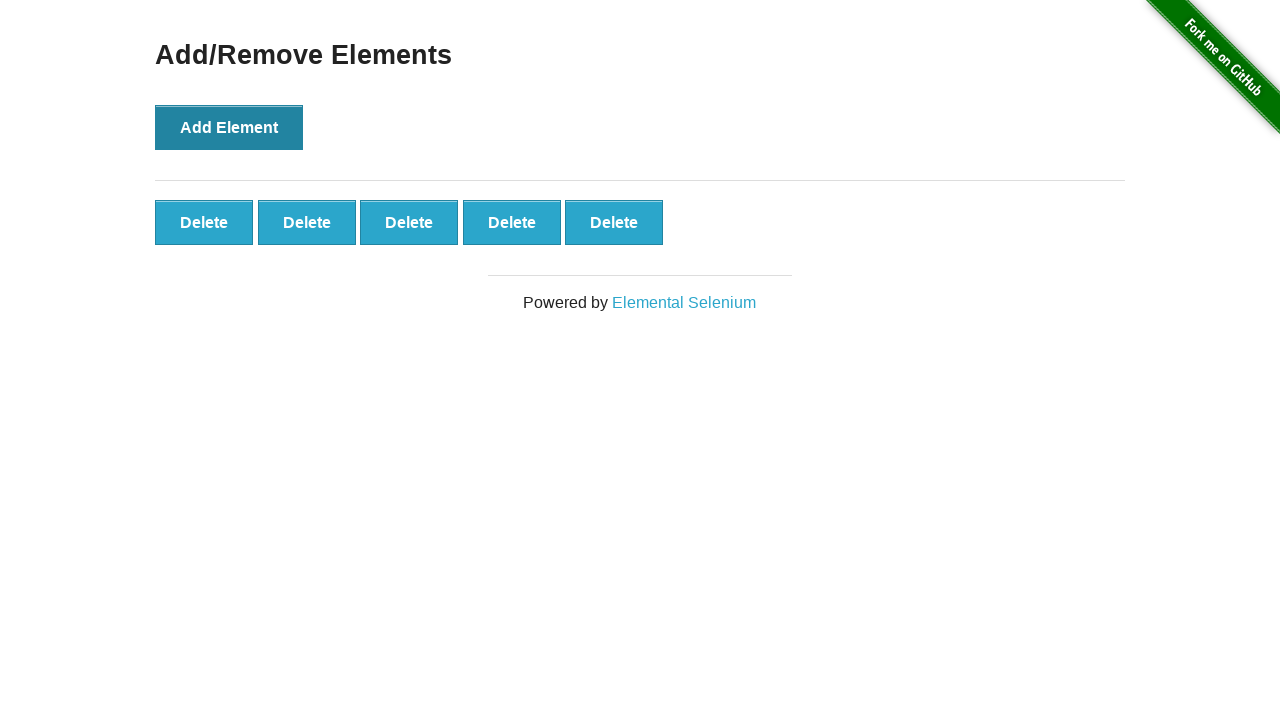

Waited 500ms between button clicks
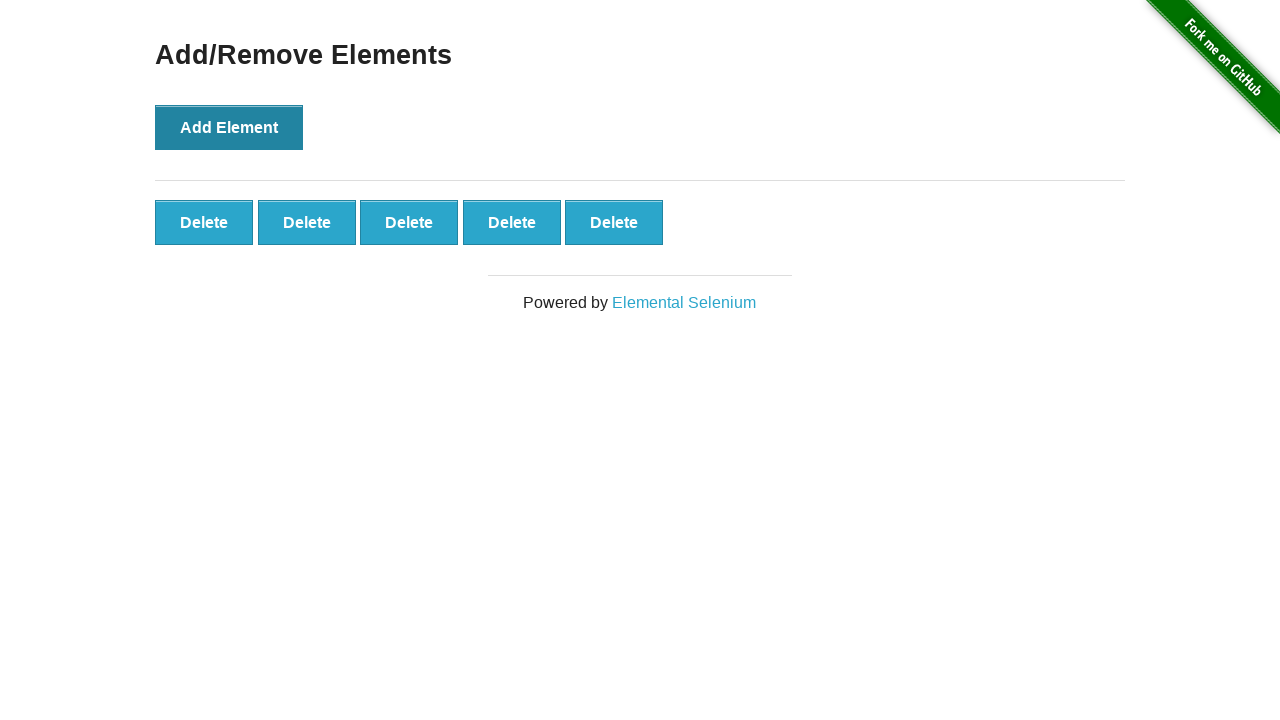

Delete button selector became available
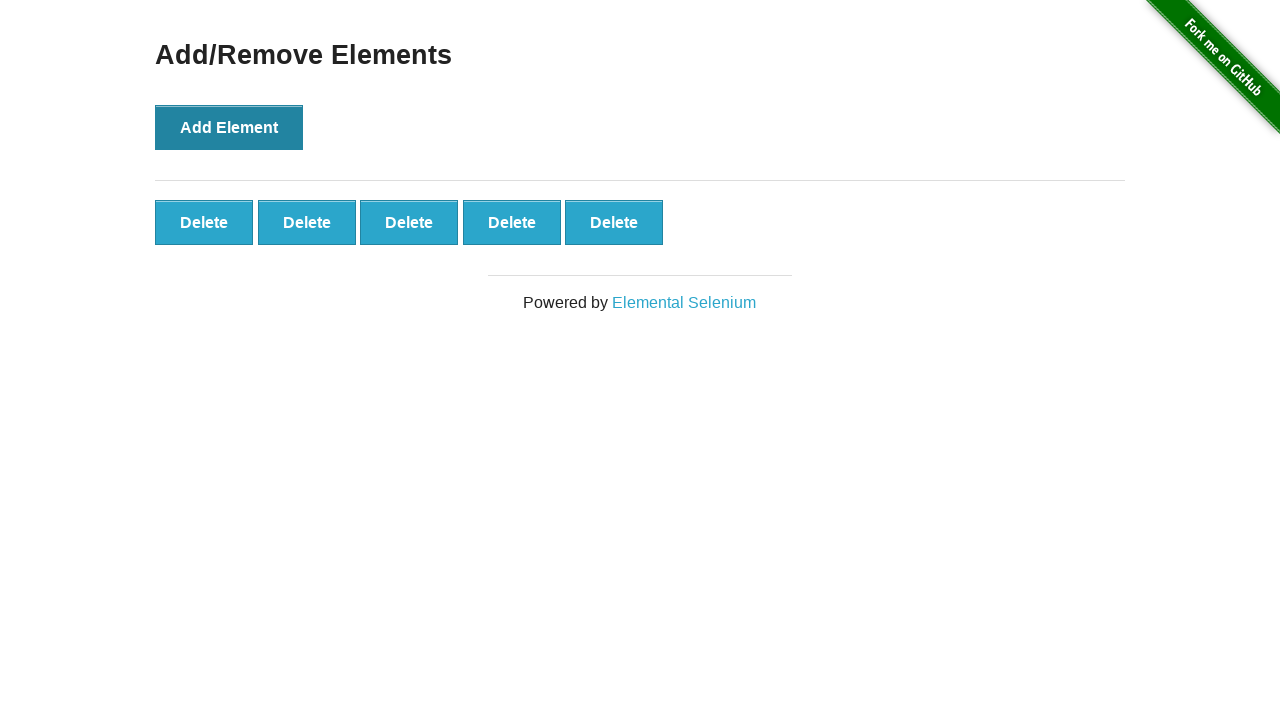

Located all Delete buttons on the page
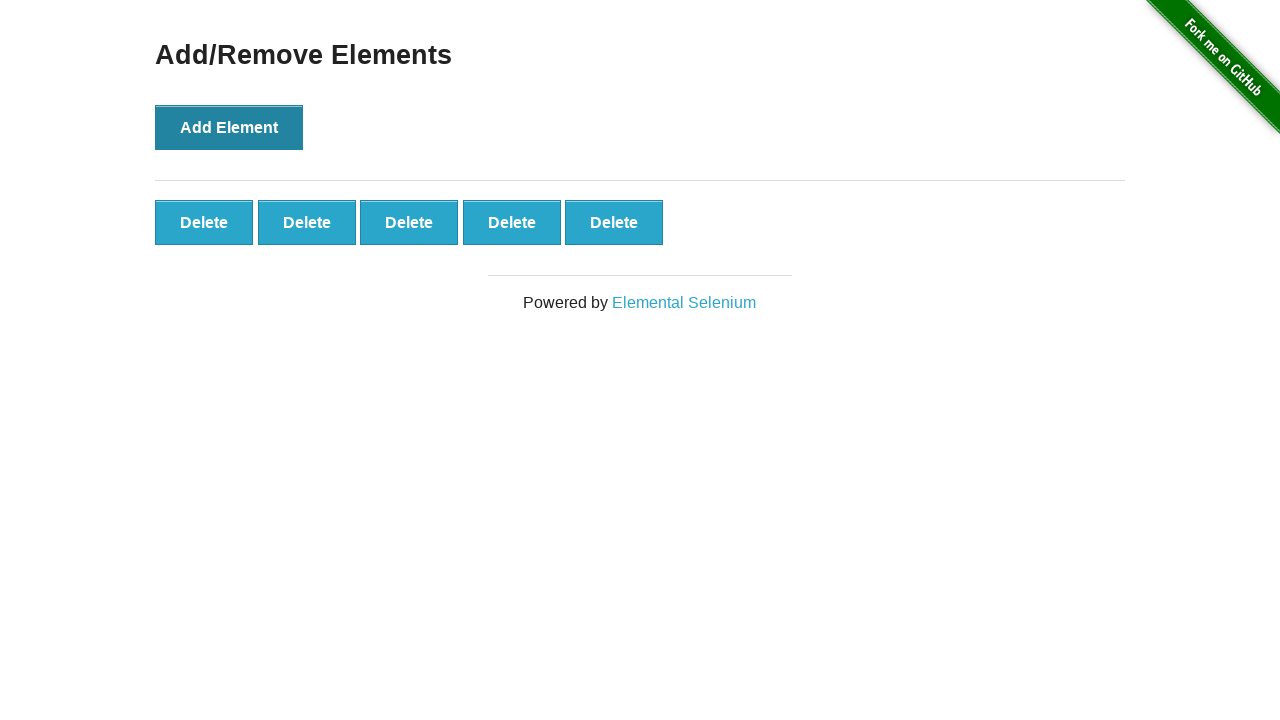

Verified that exactly 5 Delete buttons were created
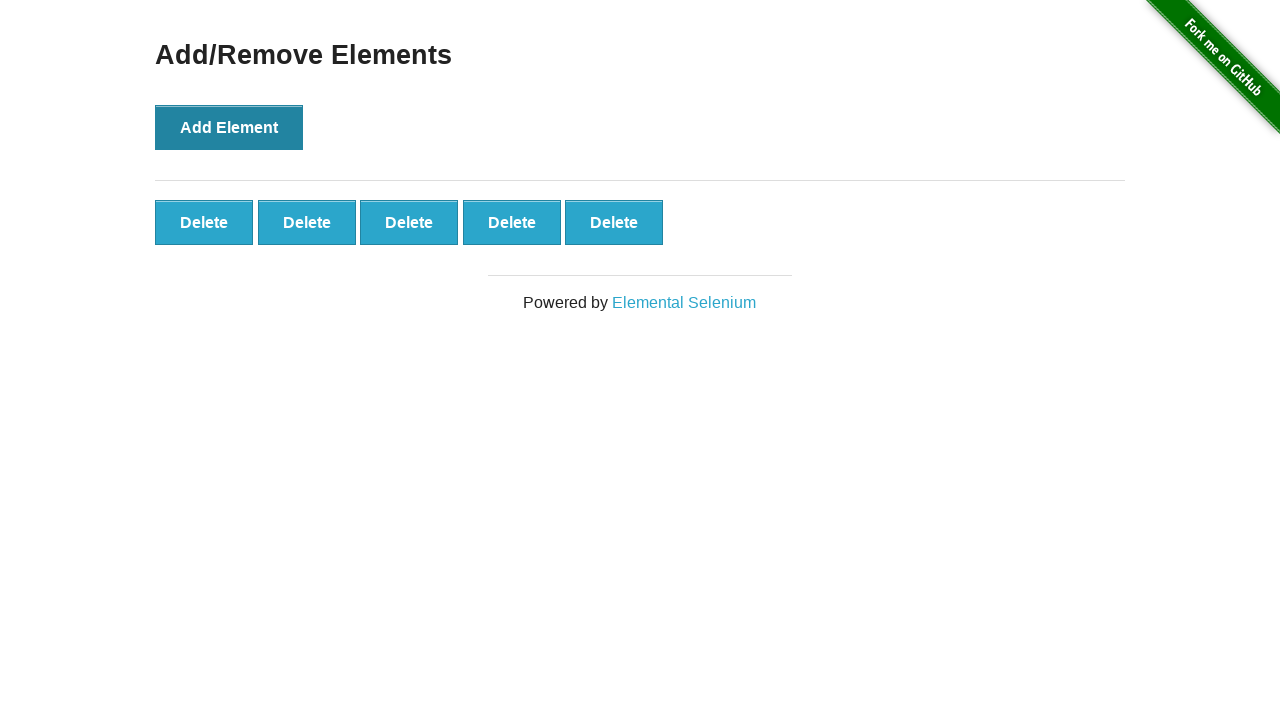

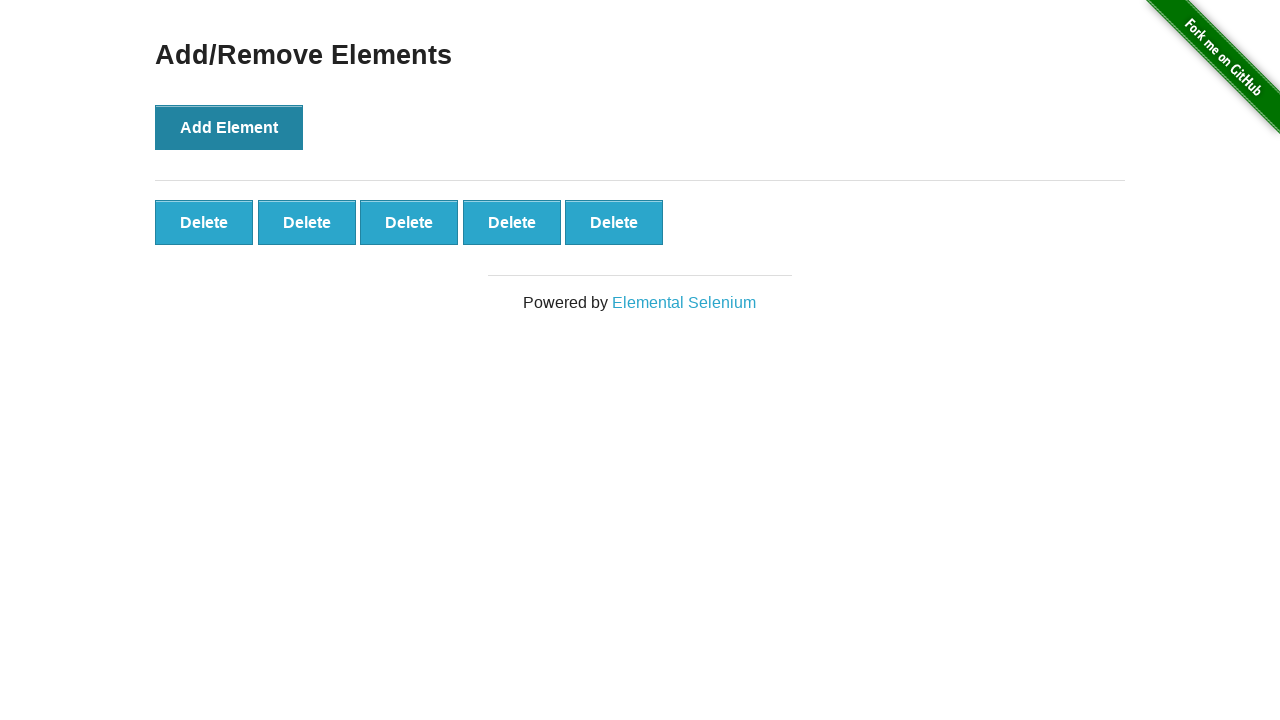